Tests editing a todo item by double-clicking on it, modifying the text, and pressing Enter to save.

Starting URL: https://demo.playwright.dev/todomvc

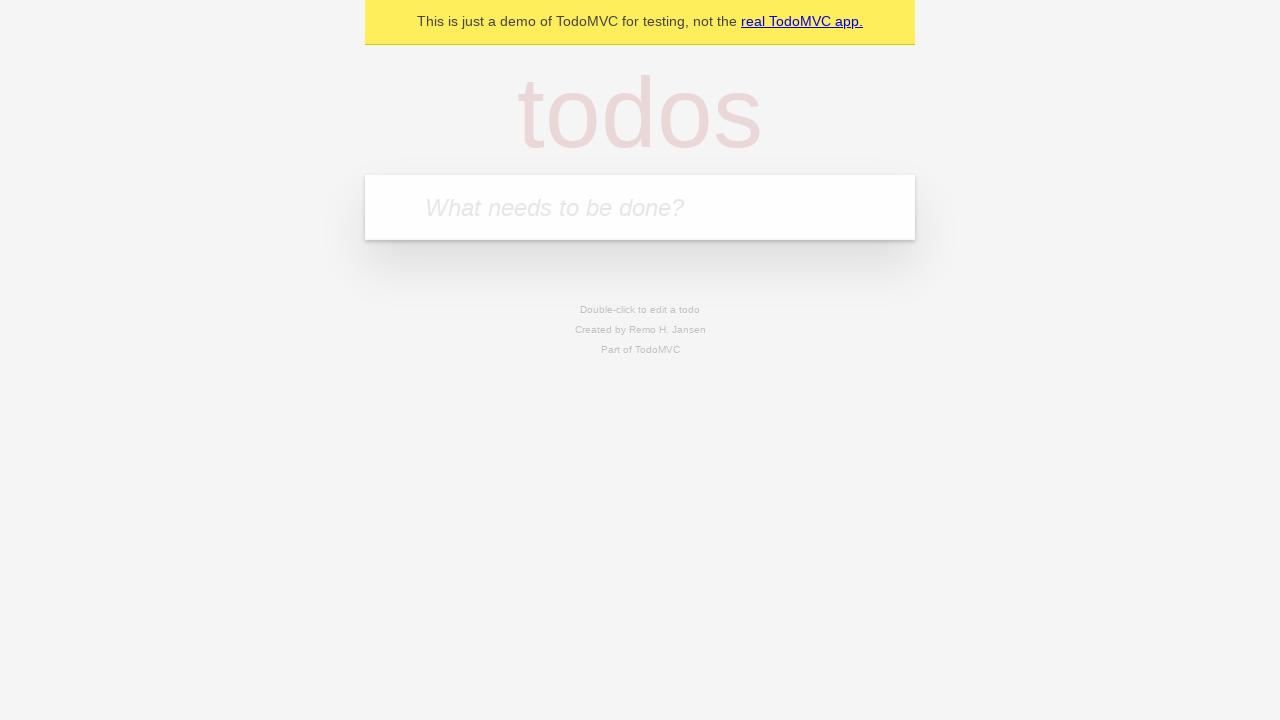

Filled todo input with 'buy some cheese' on internal:attr=[placeholder="What needs to be done?"i]
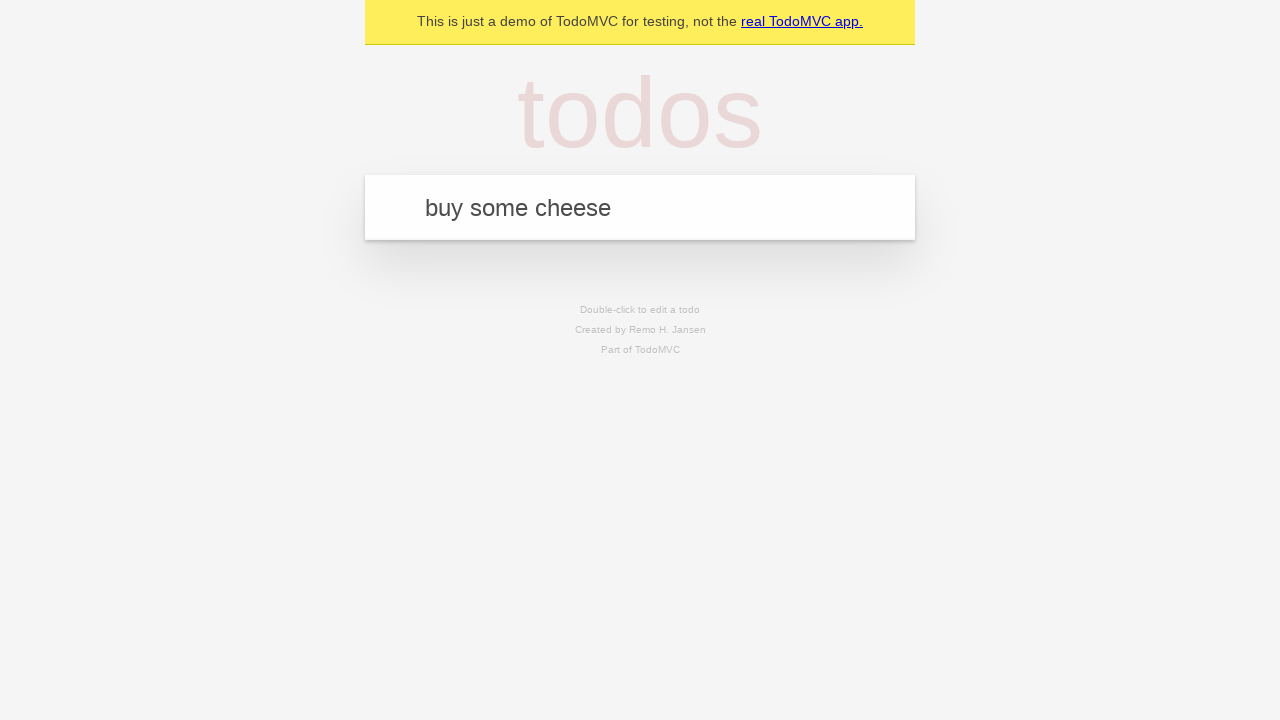

Pressed Enter to create first todo item on internal:attr=[placeholder="What needs to be done?"i]
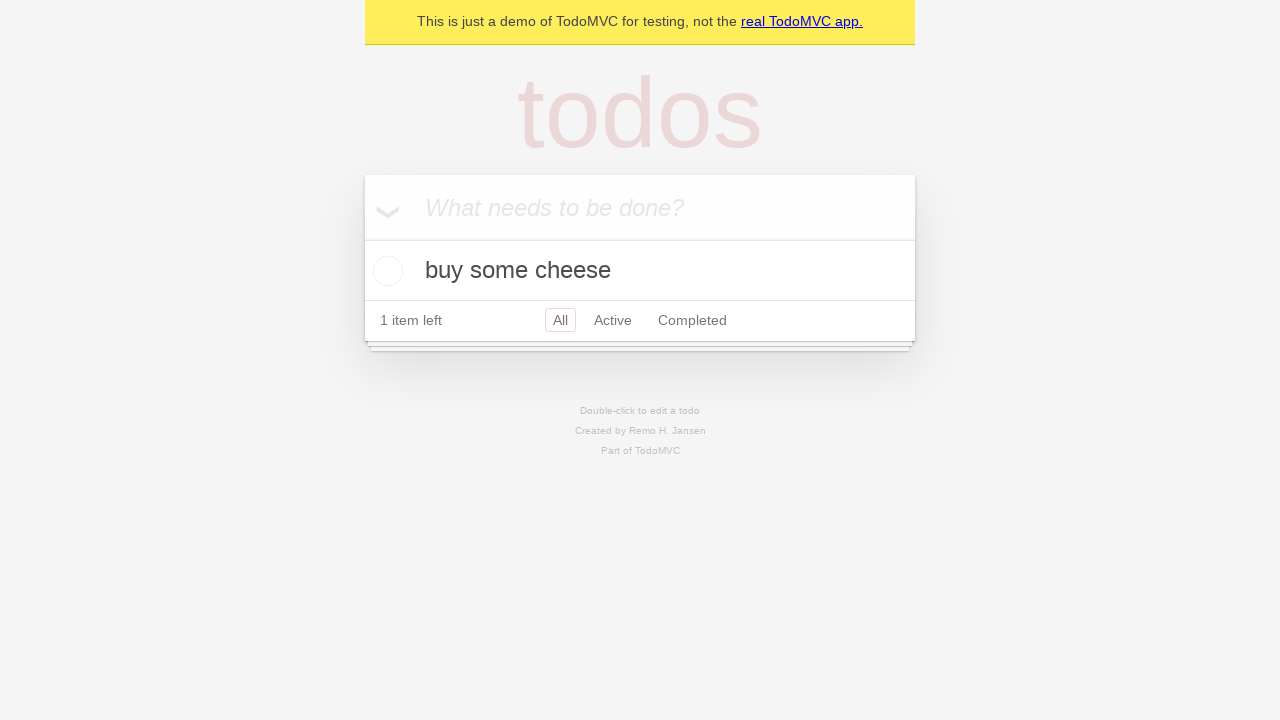

Filled todo input with 'feed the cat' on internal:attr=[placeholder="What needs to be done?"i]
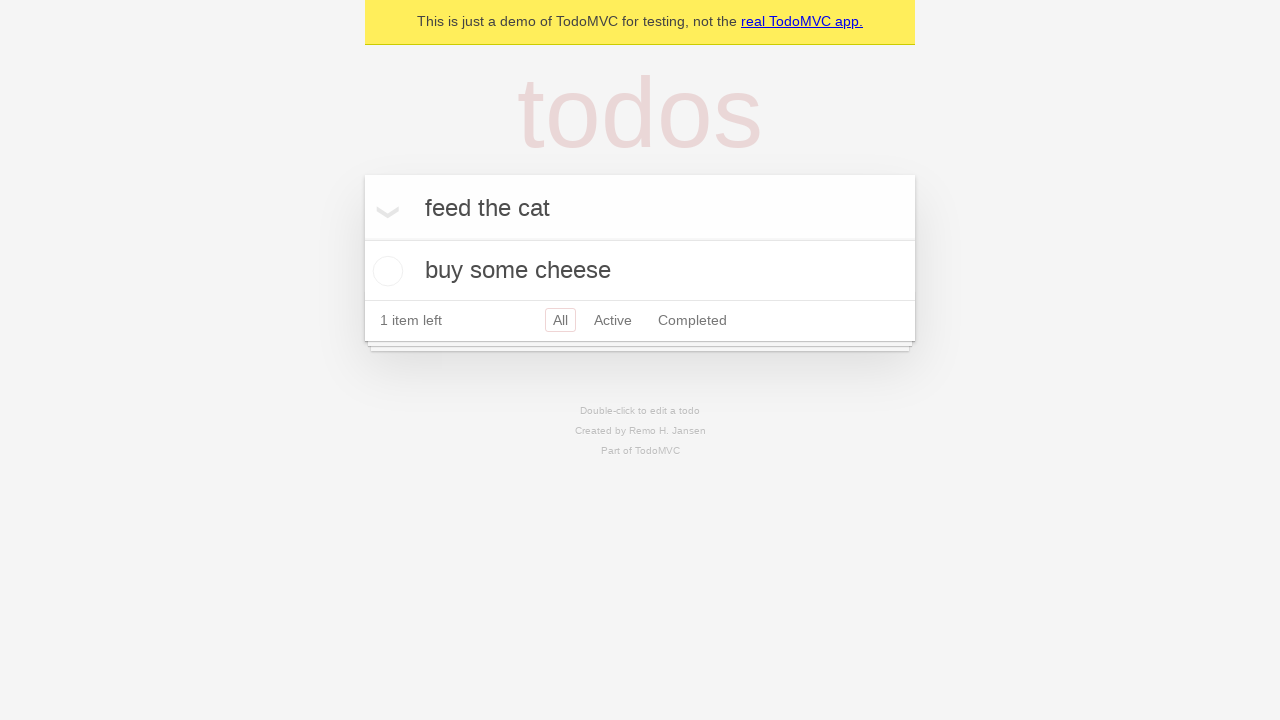

Pressed Enter to create second todo item on internal:attr=[placeholder="What needs to be done?"i]
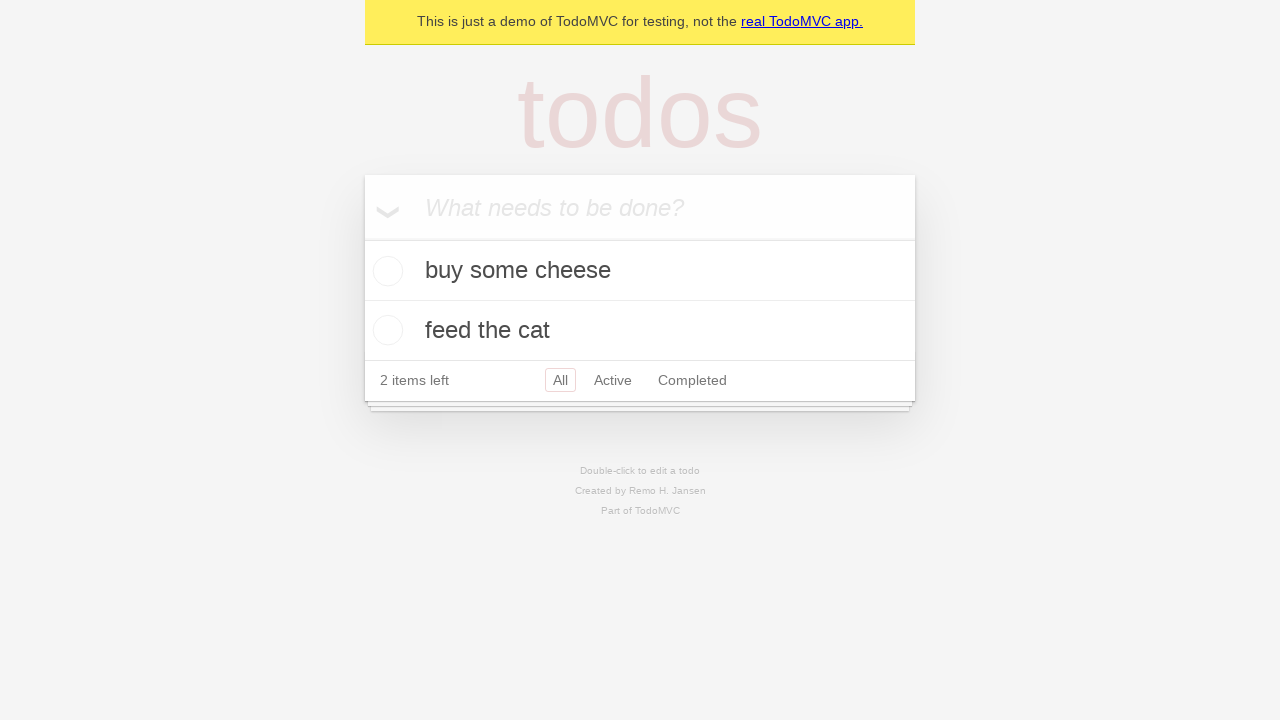

Filled todo input with 'book a doctors appointment' on internal:attr=[placeholder="What needs to be done?"i]
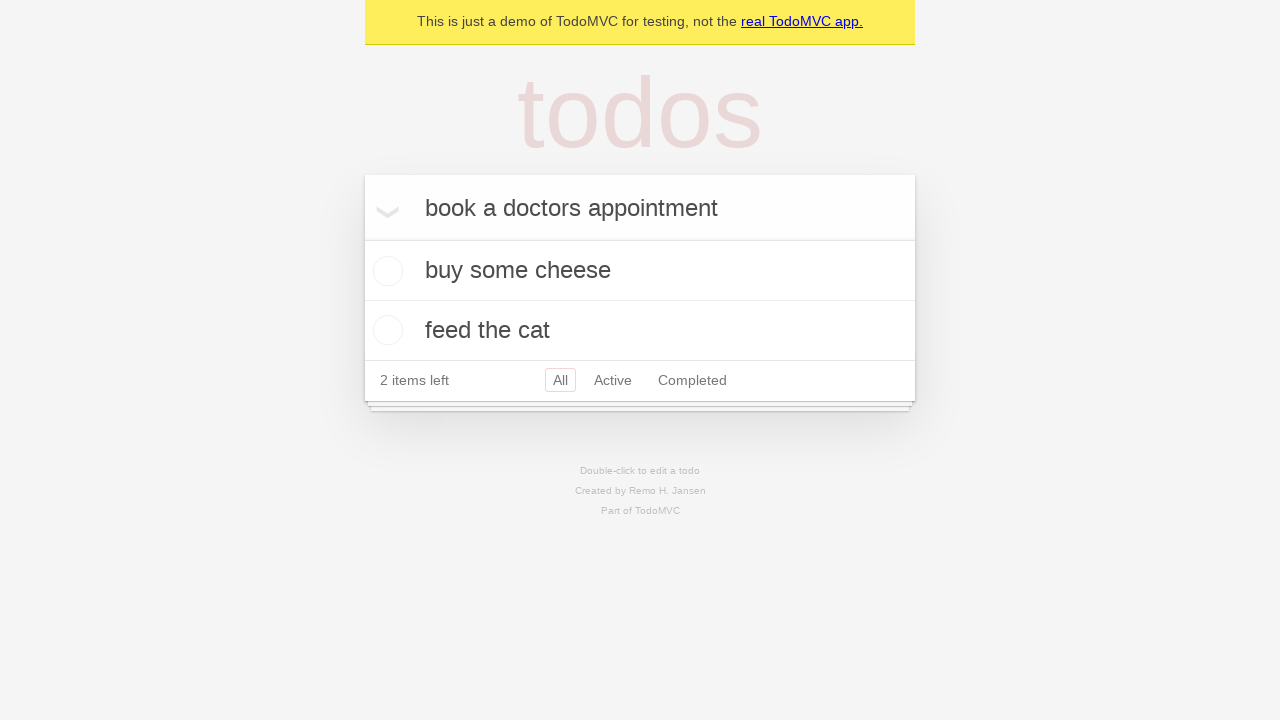

Pressed Enter to create third todo item on internal:attr=[placeholder="What needs to be done?"i]
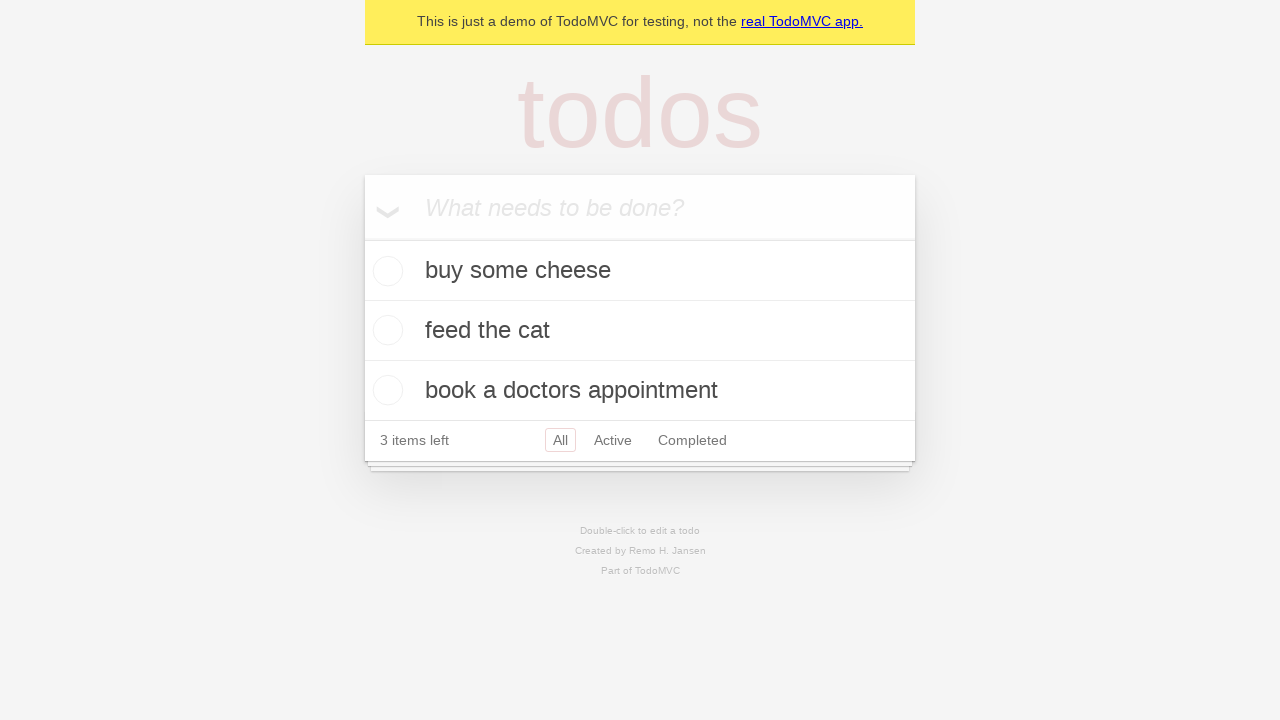

Waited for todo items to load
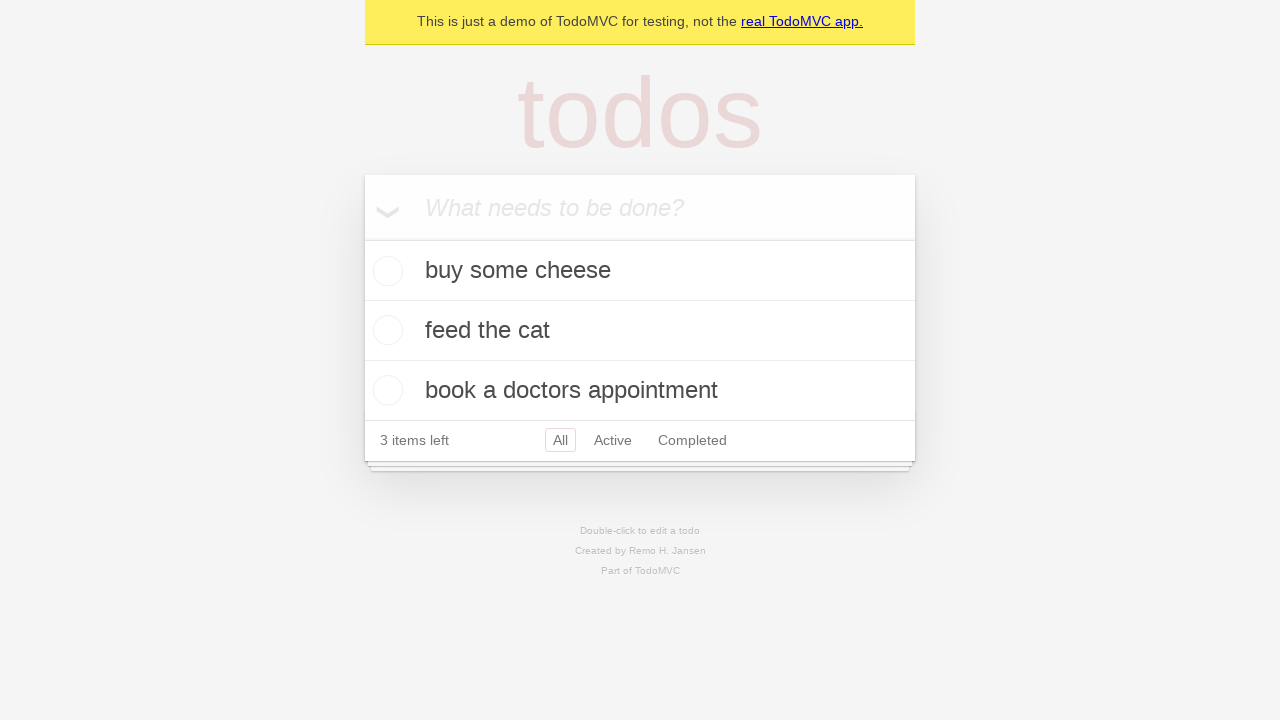

Double-clicked second todo item to enter edit mode at (640, 331) on internal:testid=[data-testid="todo-item"s] >> nth=1
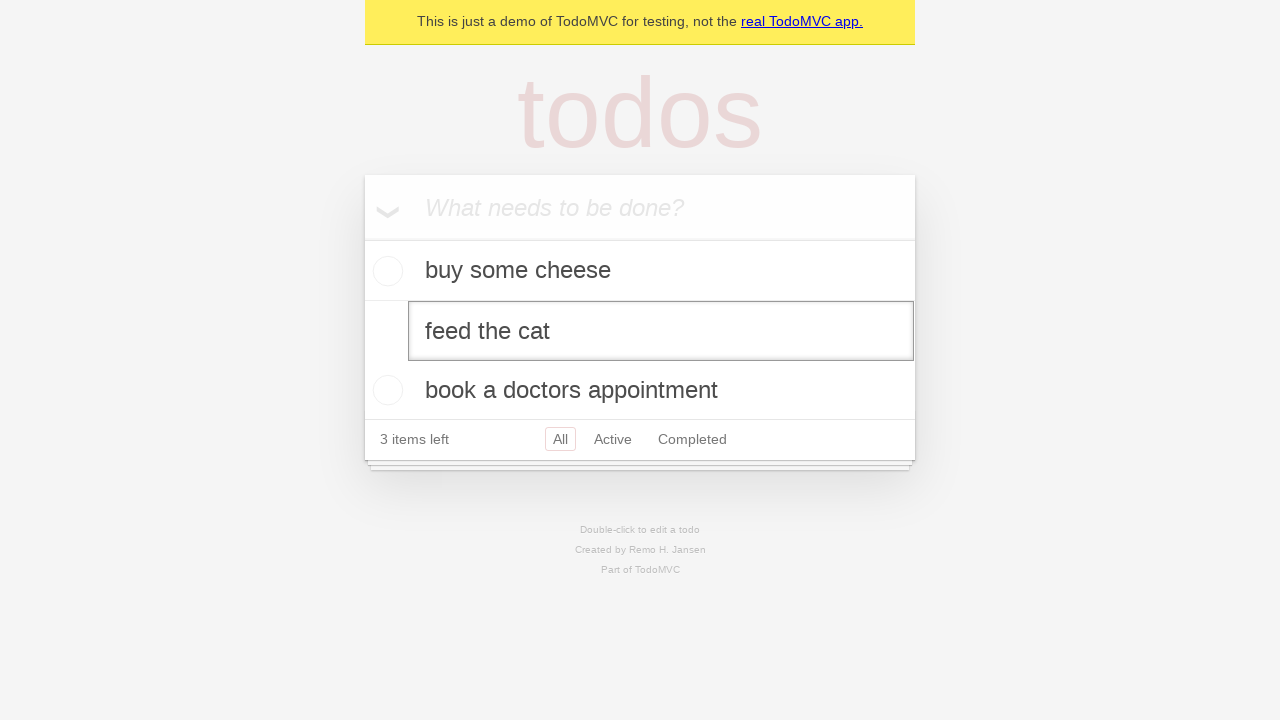

Changed todo text to 'buy some sausages' on internal:testid=[data-testid="todo-item"s] >> nth=1 >> internal:role=textbox[nam
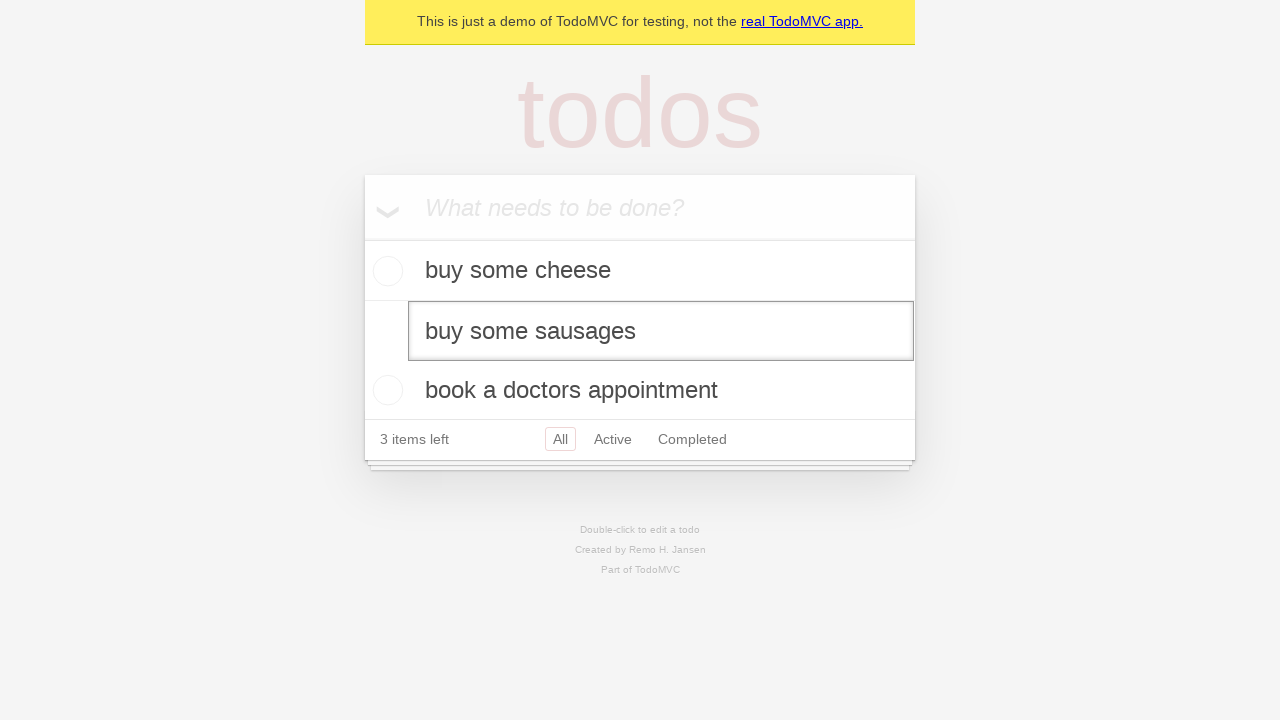

Pressed Enter to save edited todo item on internal:testid=[data-testid="todo-item"s] >> nth=1 >> internal:role=textbox[nam
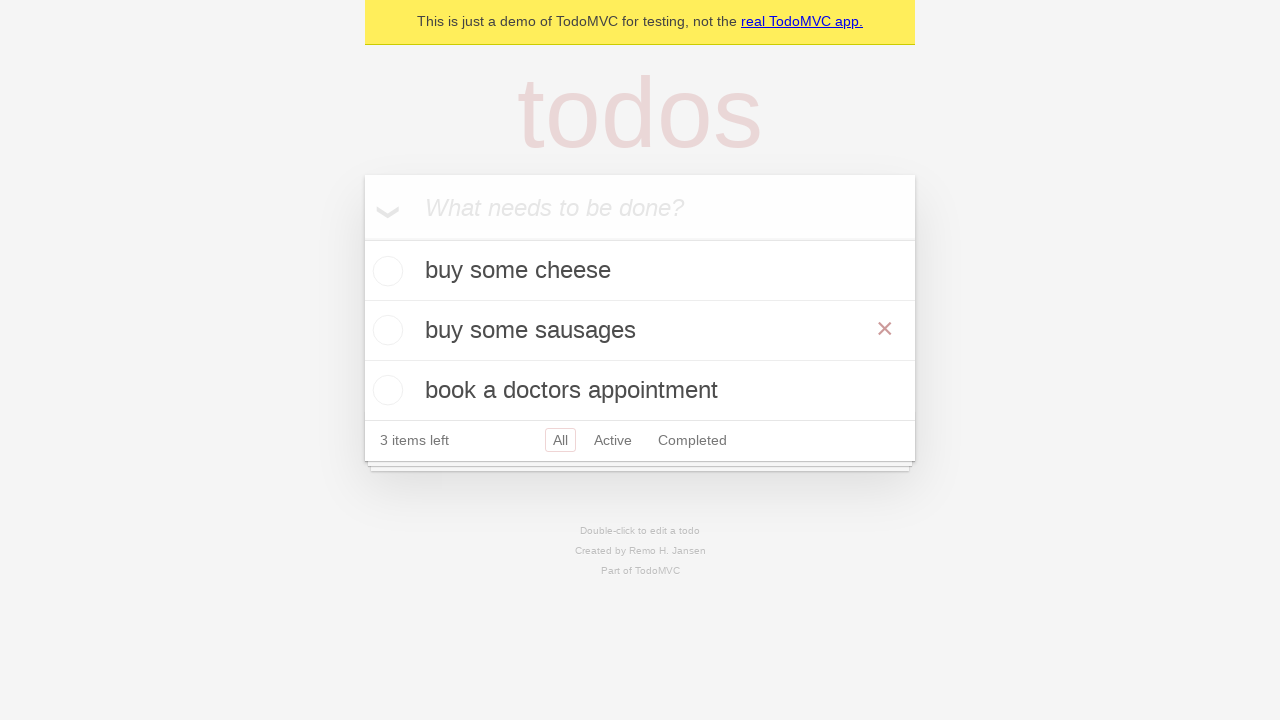

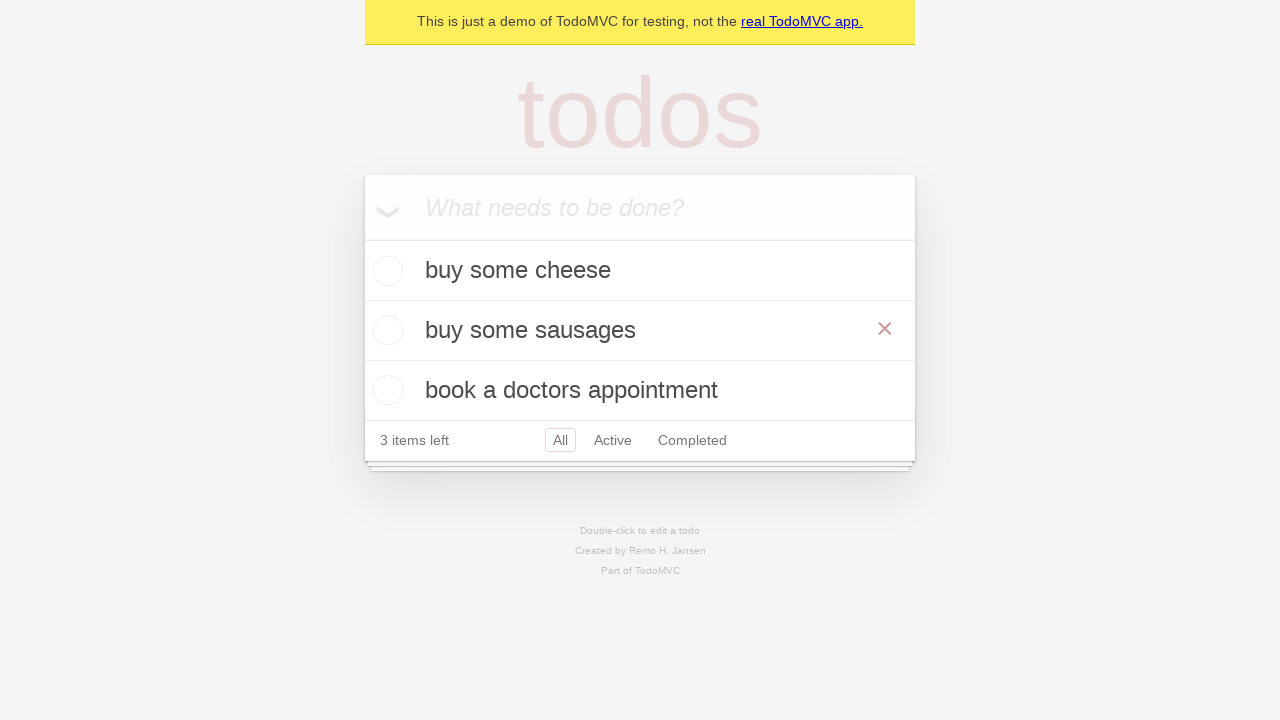